Tests JavaScript alert functionality by clicking a button that triggers an alert and accepting it

Starting URL: https://testpages.eviltester.com/styled/alerts/alert-test.html

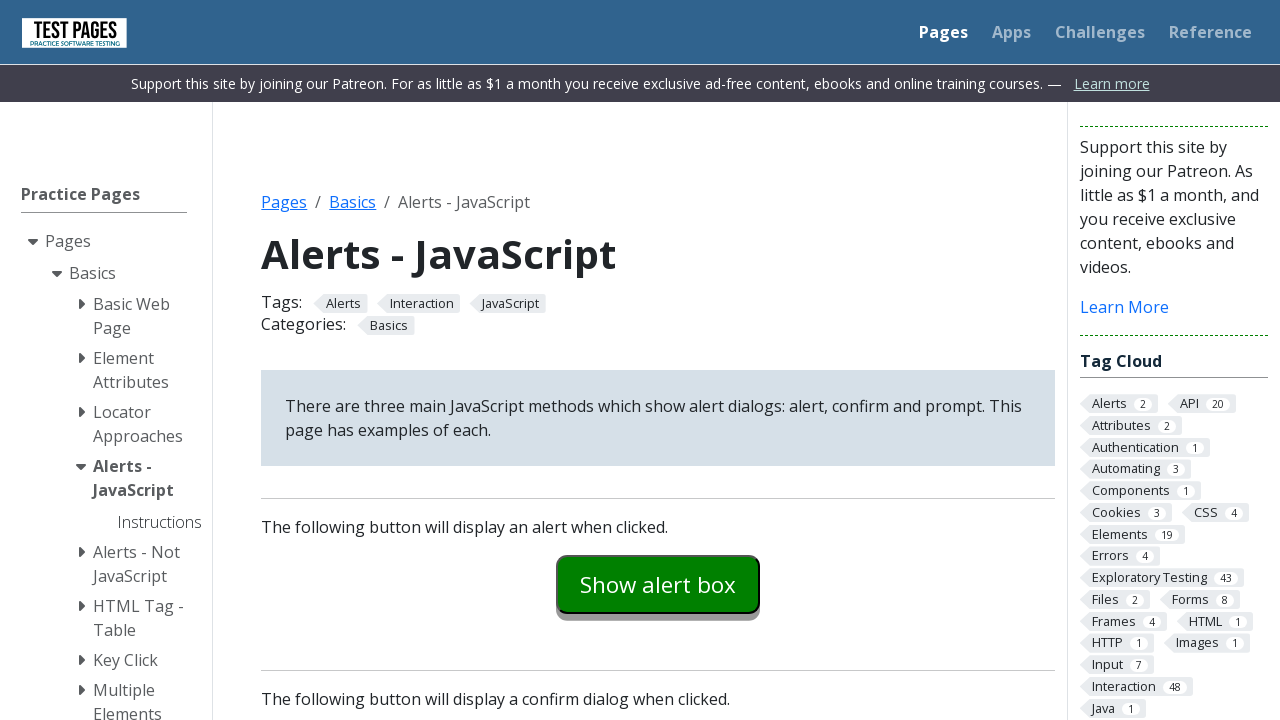

Navigated to alert test page
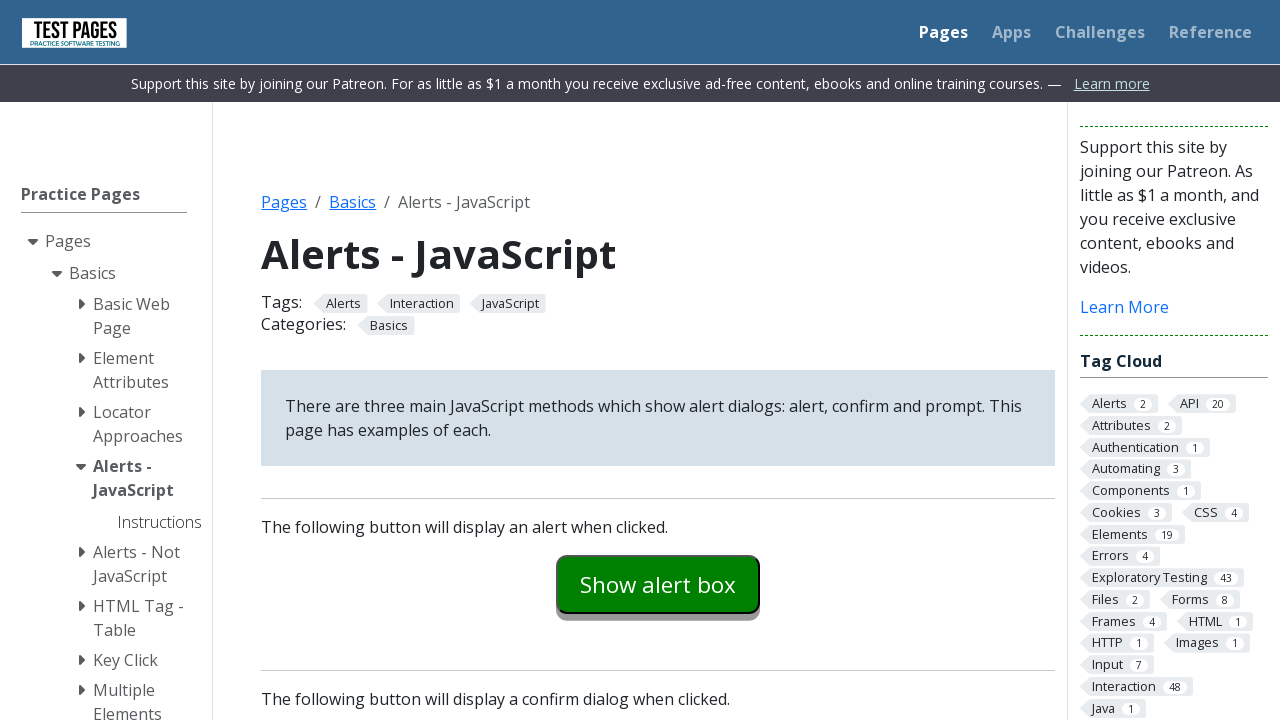

Clicked alert example button at (658, 584) on #alertexamples
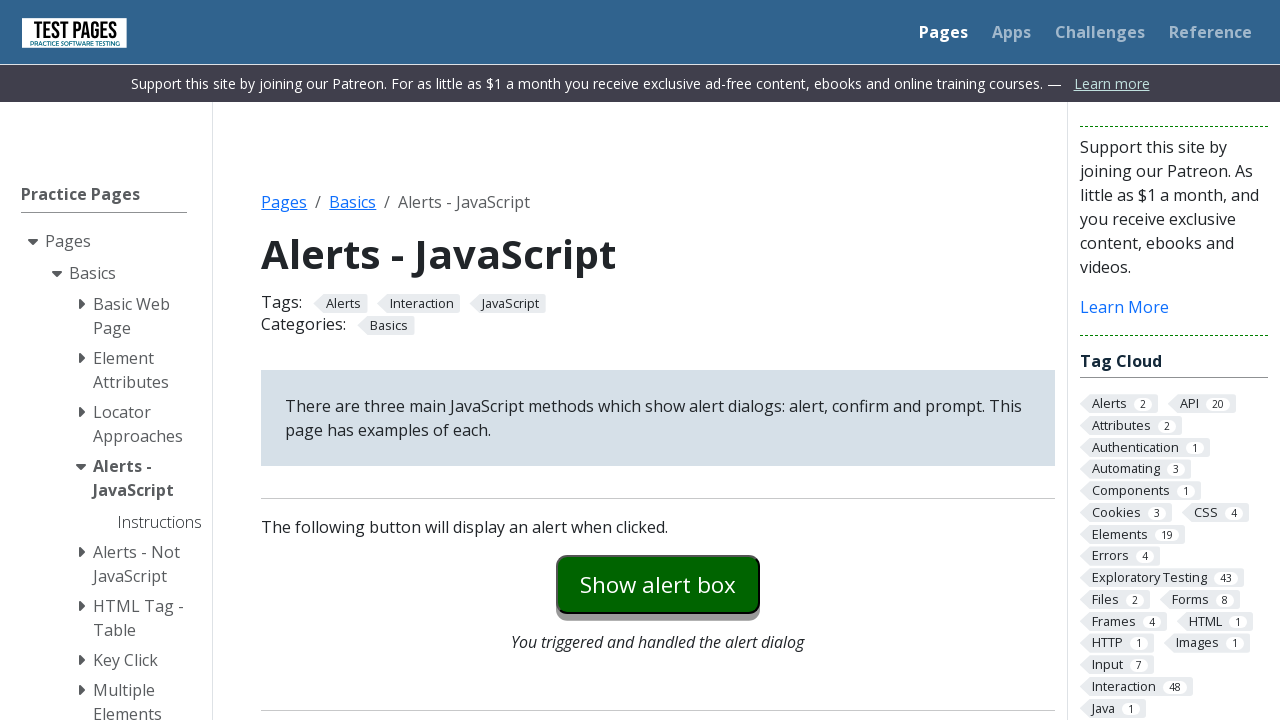

Set up dialog handler to accept alert
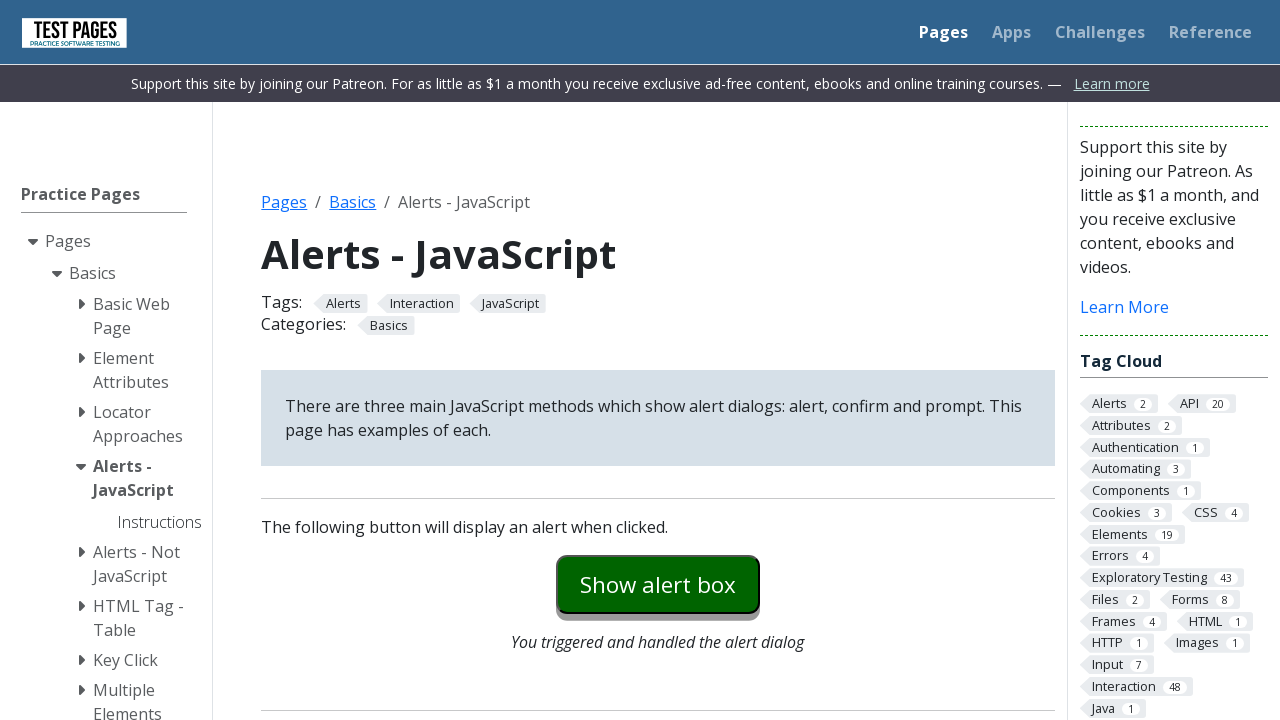

Waited 500ms for alert to be processed
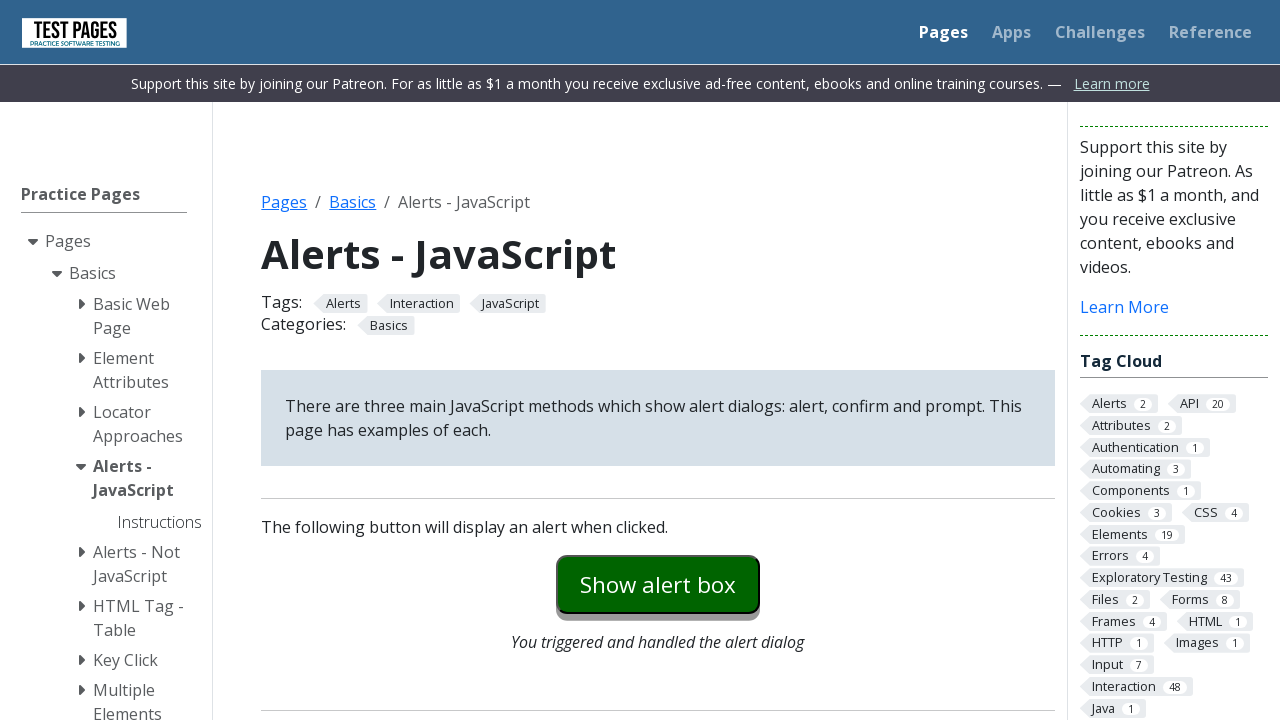

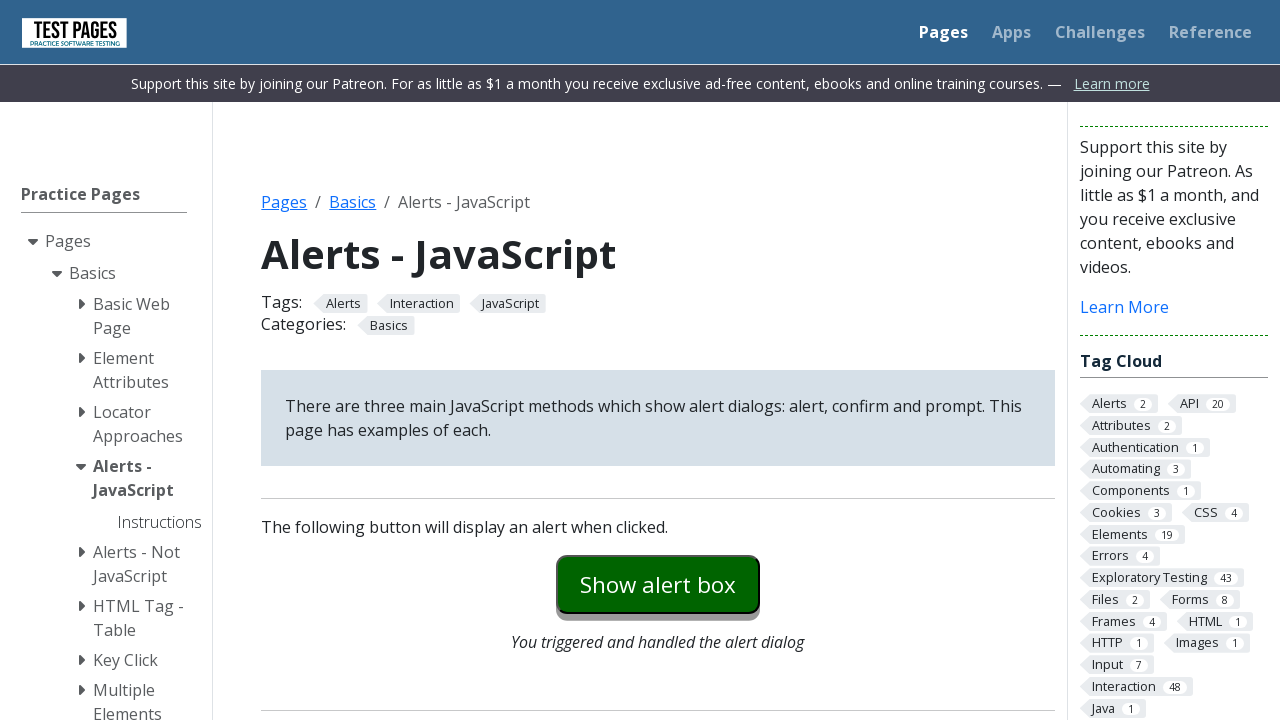